Tests that entering a valid car power value and submitting the form displays a calculated tax amount

Starting URL: https://cartax.uslugi.io/

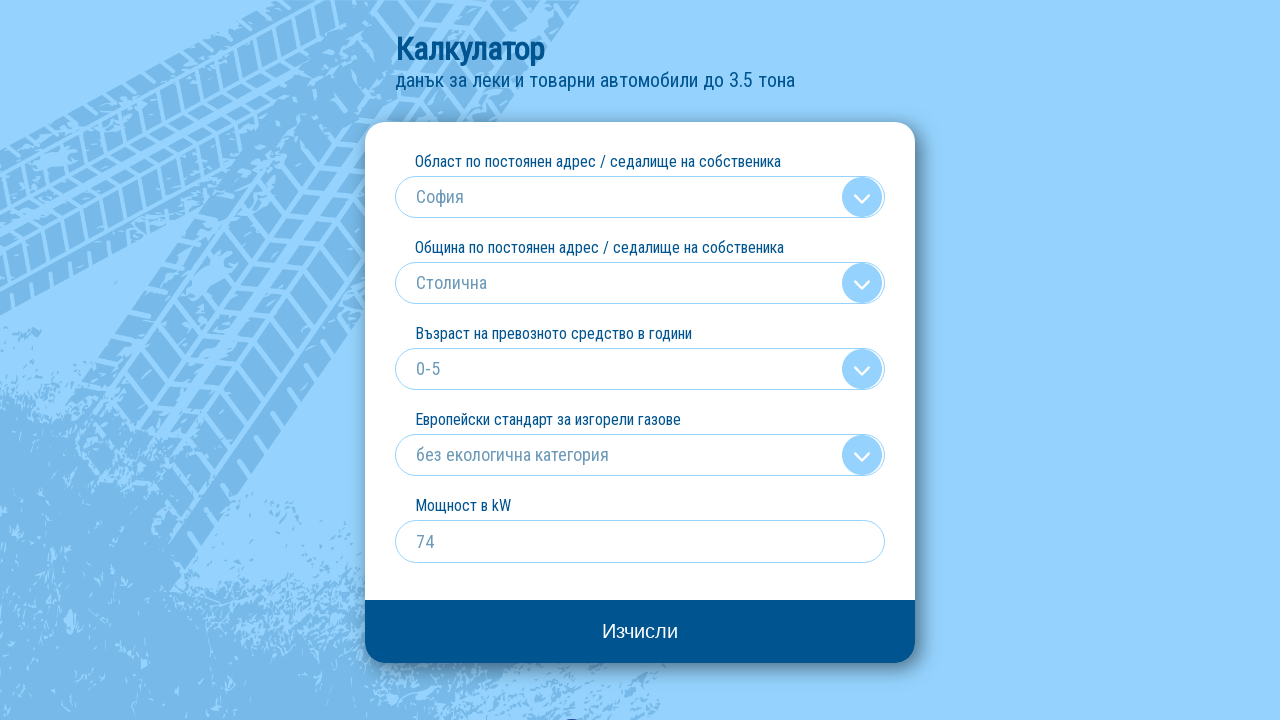

Located the car power (kw) input field
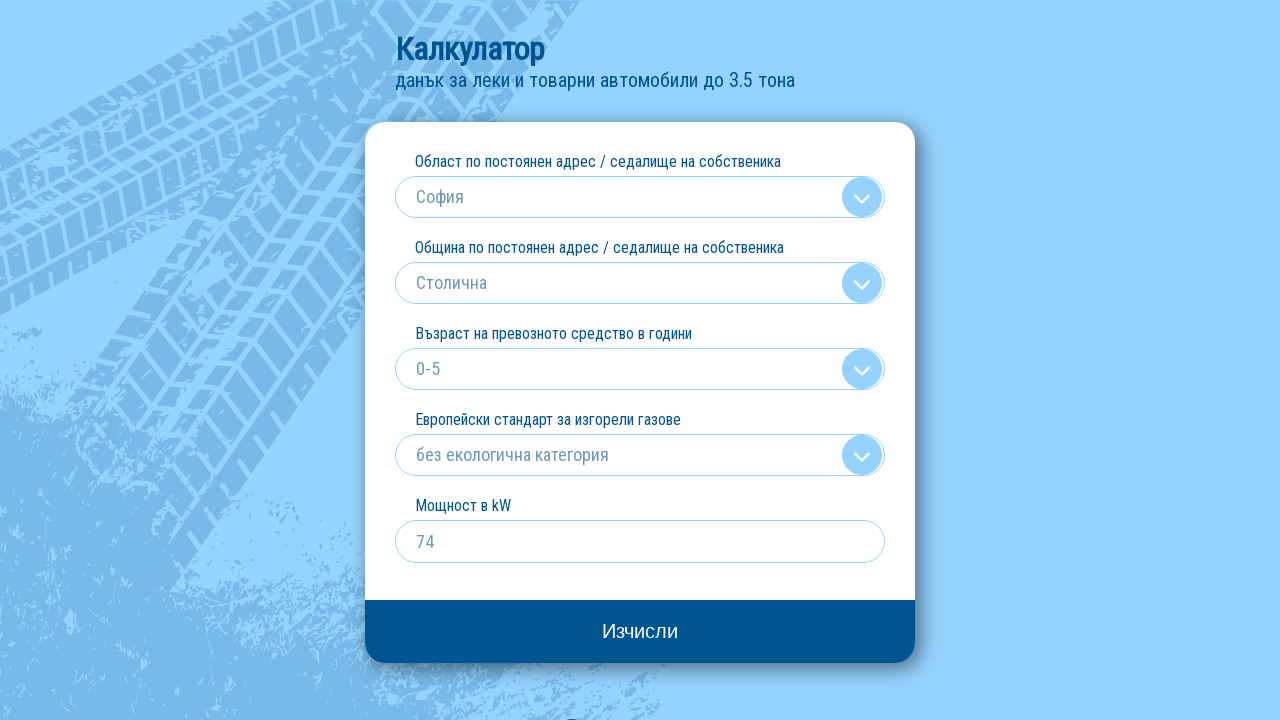

Cleared the kw input field on input[name='kw']
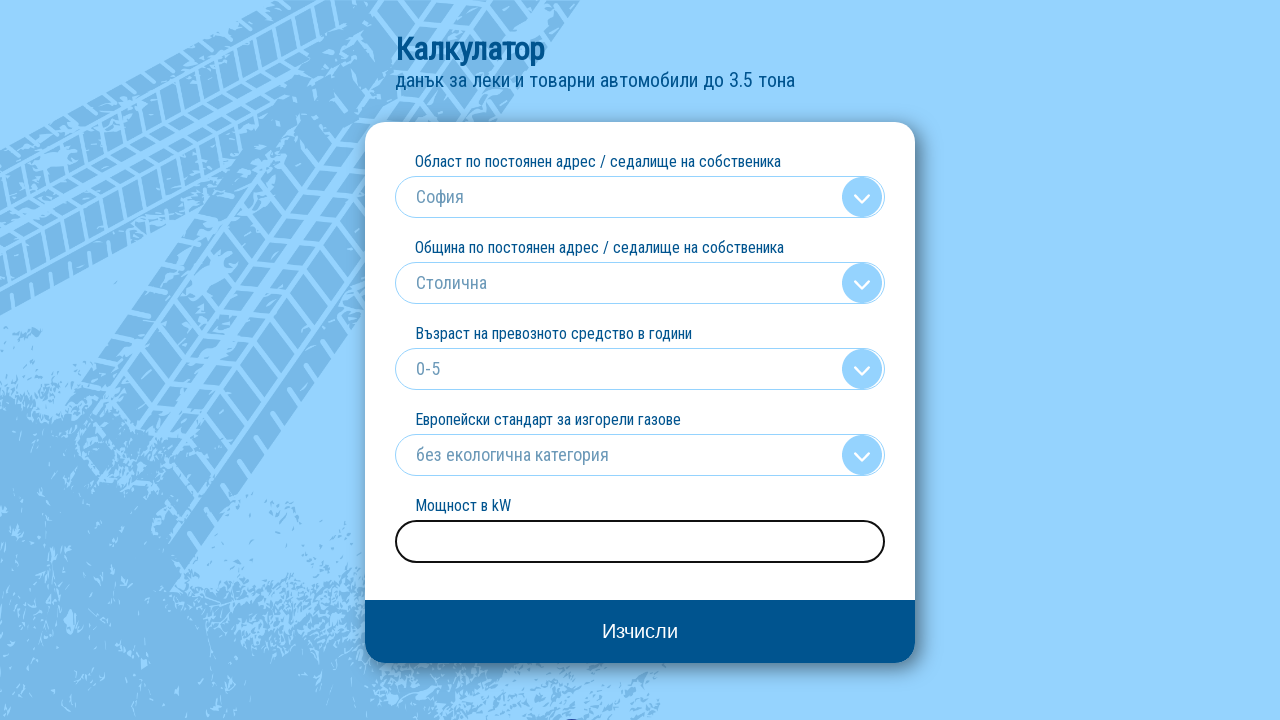

Entered car power value '136' into kw field on input[name='kw']
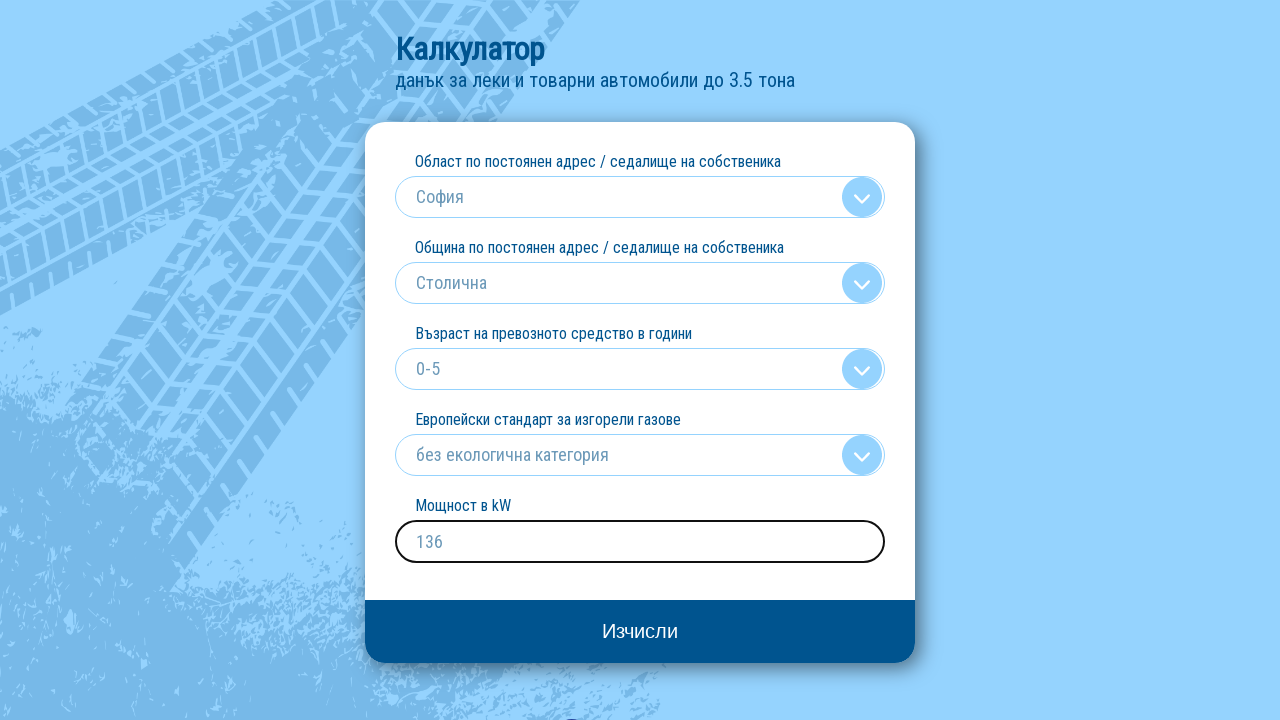

Submitted the form by pressing Enter on input[name='kw']
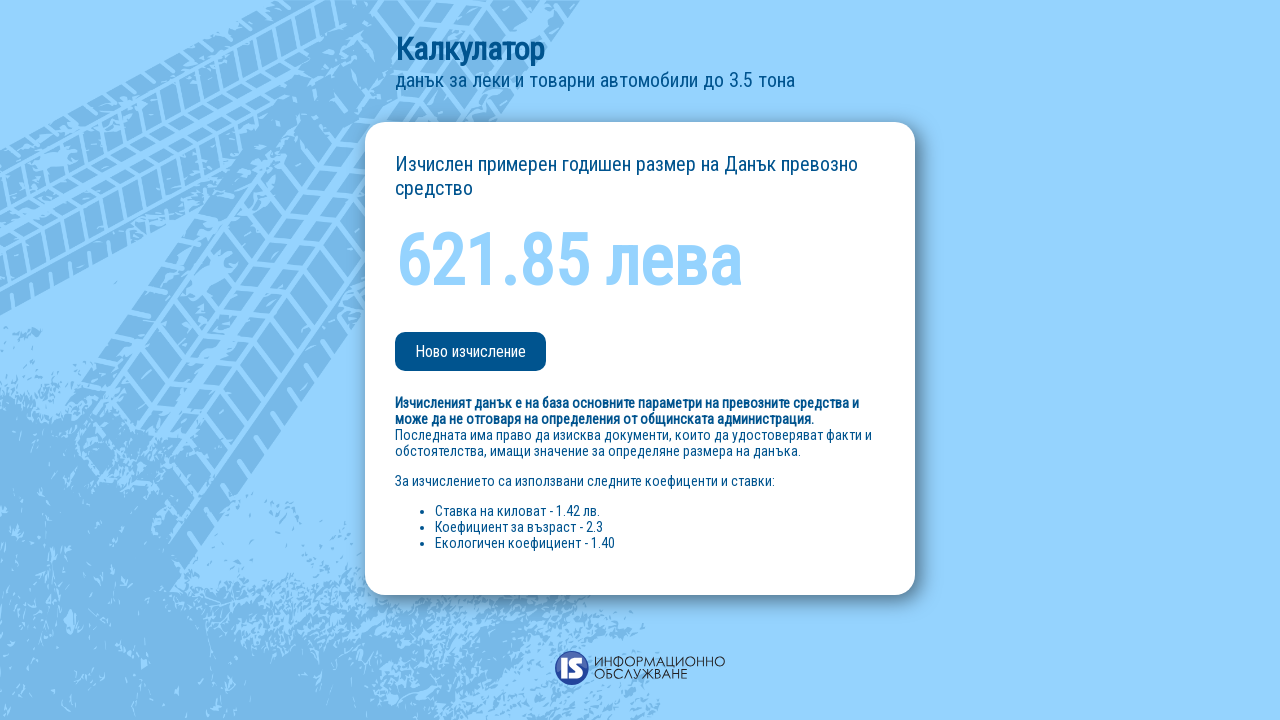

Waited for calculated tax amount to appear
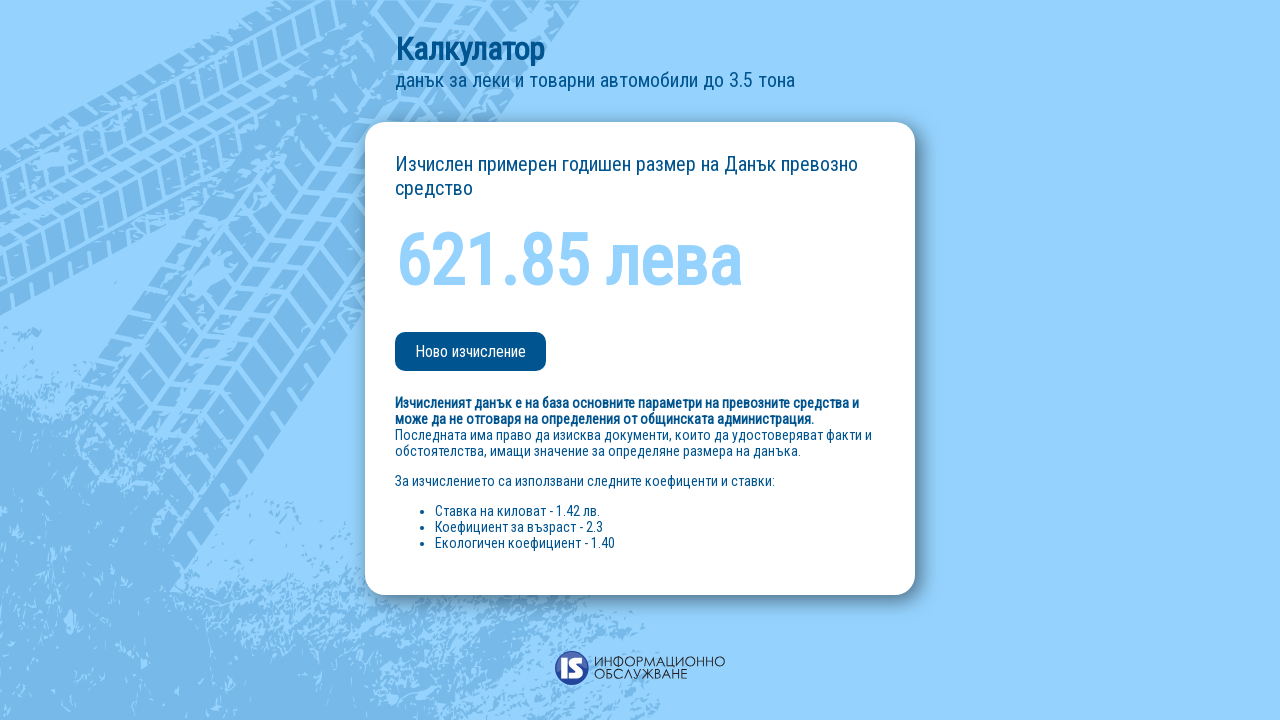

Retrieved calculated tax amount text: 621.85 лева
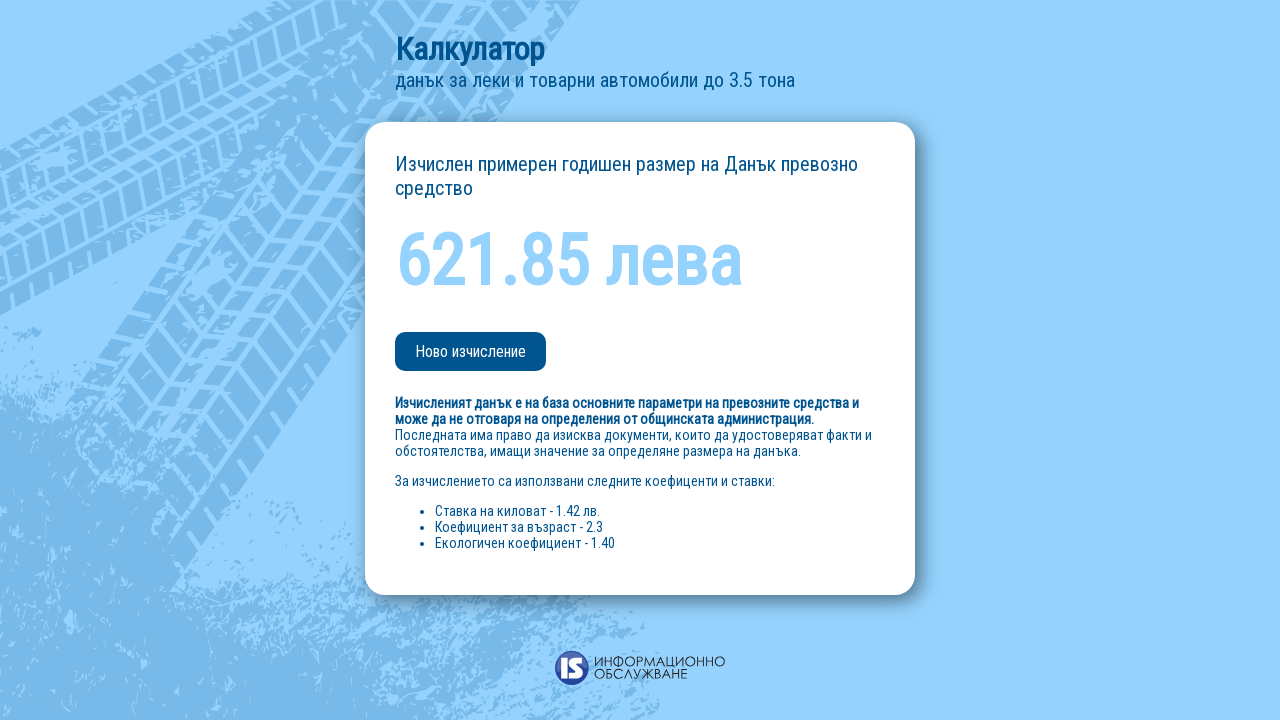

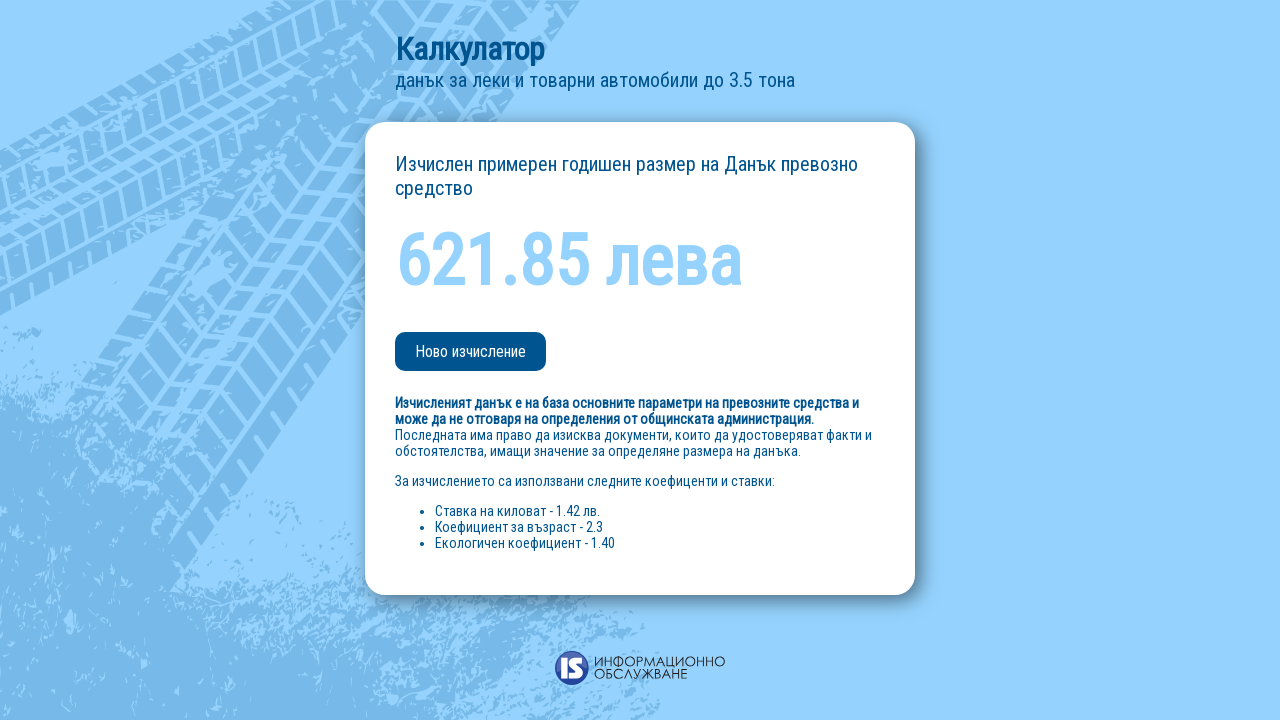